Tests dynamic controls by clicking Remove button to remove a checkbox and verifying "It's gone!" message appears, then clicking Add button and verifying "It's back!" message appears

Starting URL: https://the-internet.herokuapp.com/dynamic_controls

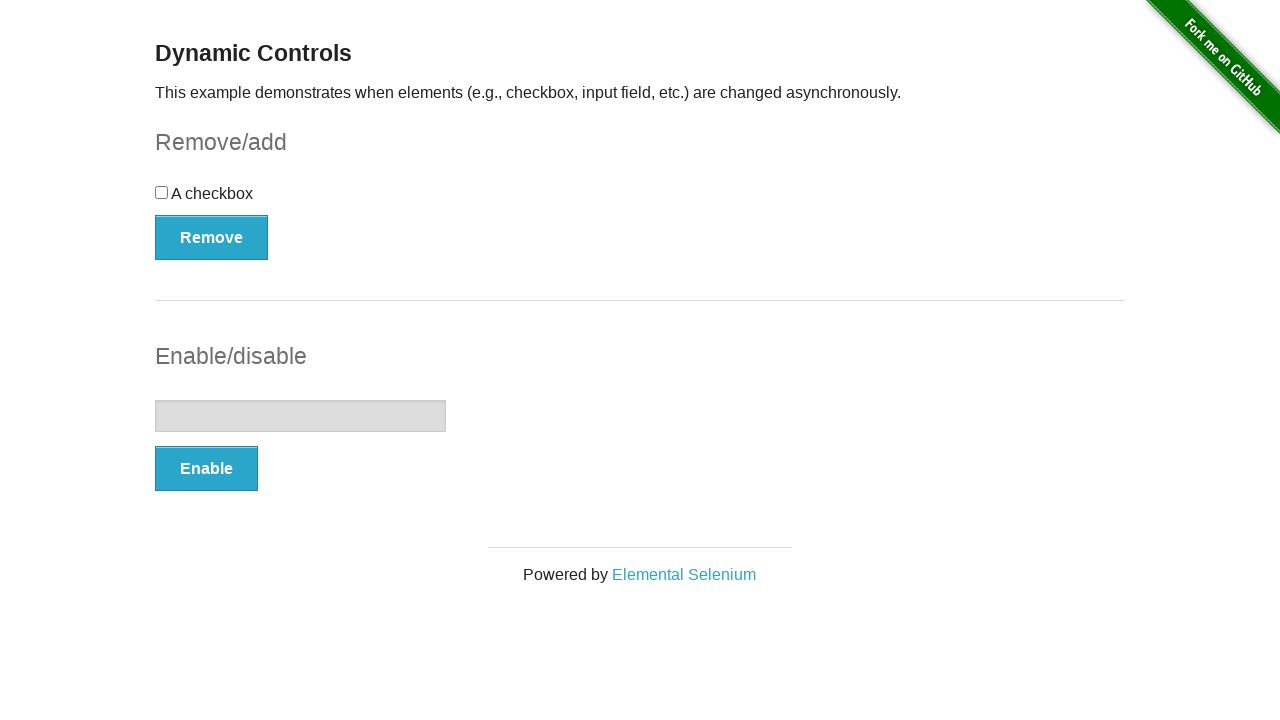

Clicked Remove button to remove the checkbox at (212, 237) on xpath=//button[text()='Remove']
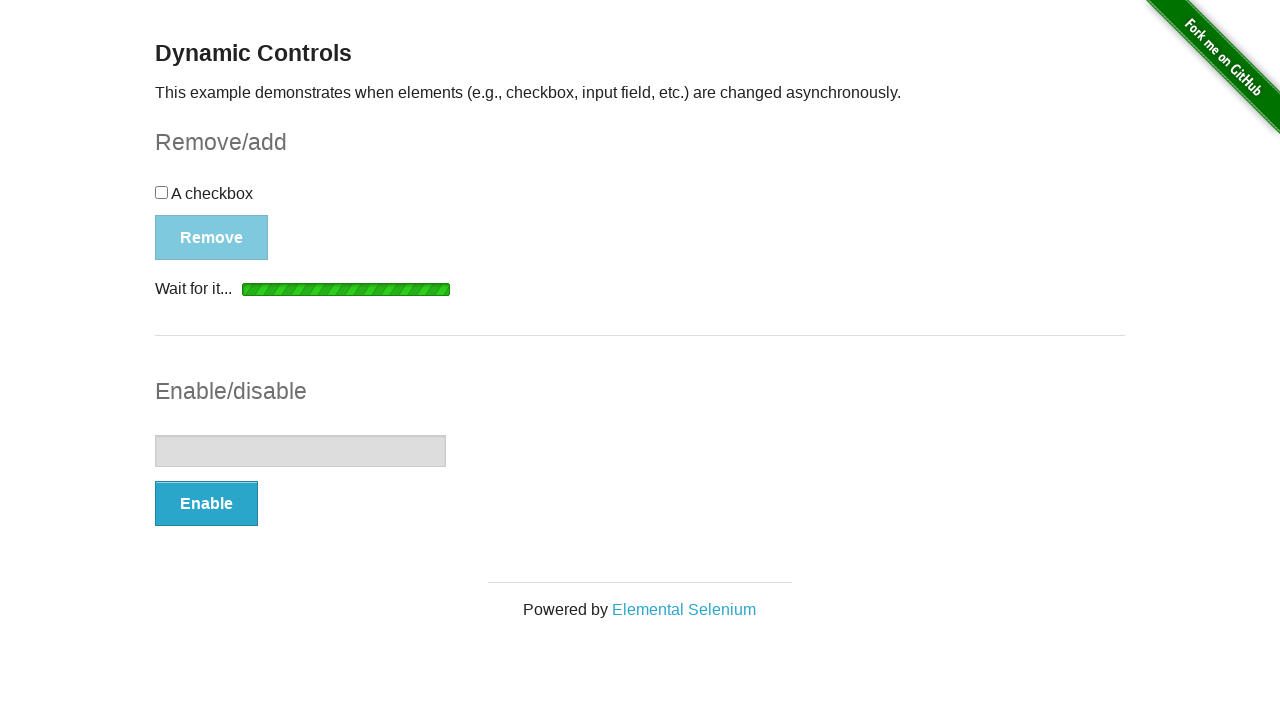

Waited for message element to appear after removing checkbox
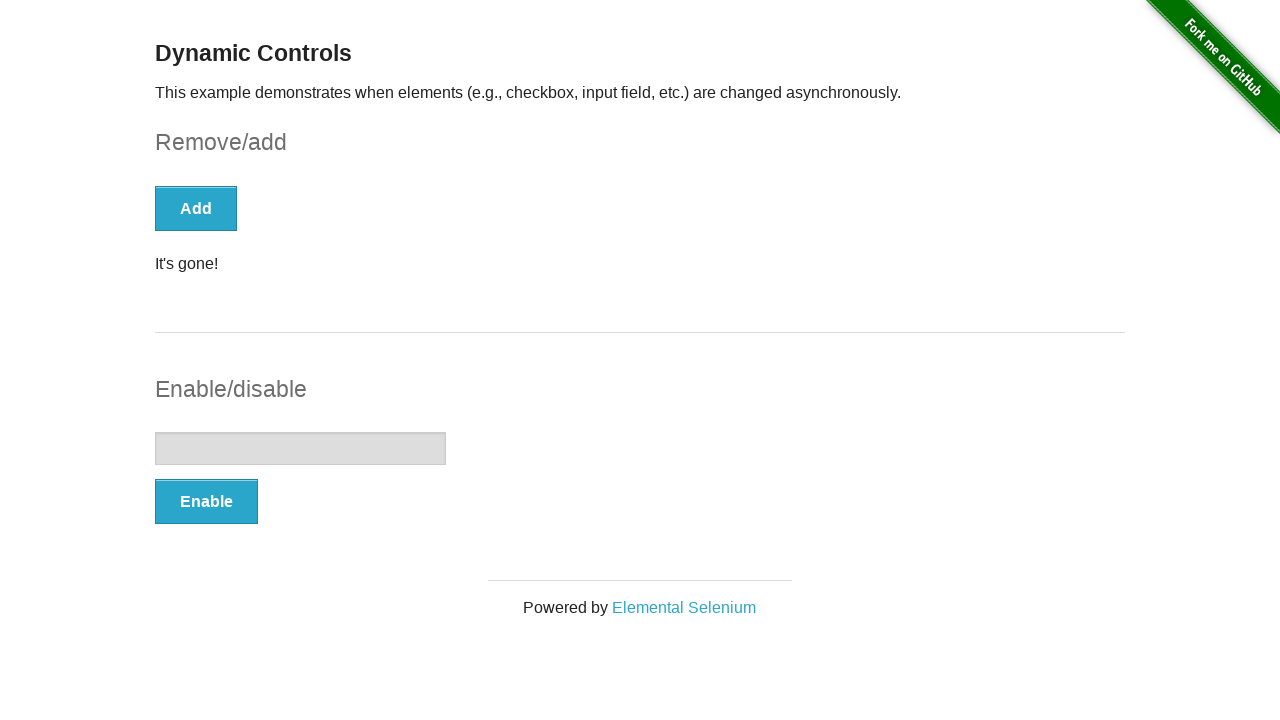

Verified "It's gone!" message is visible
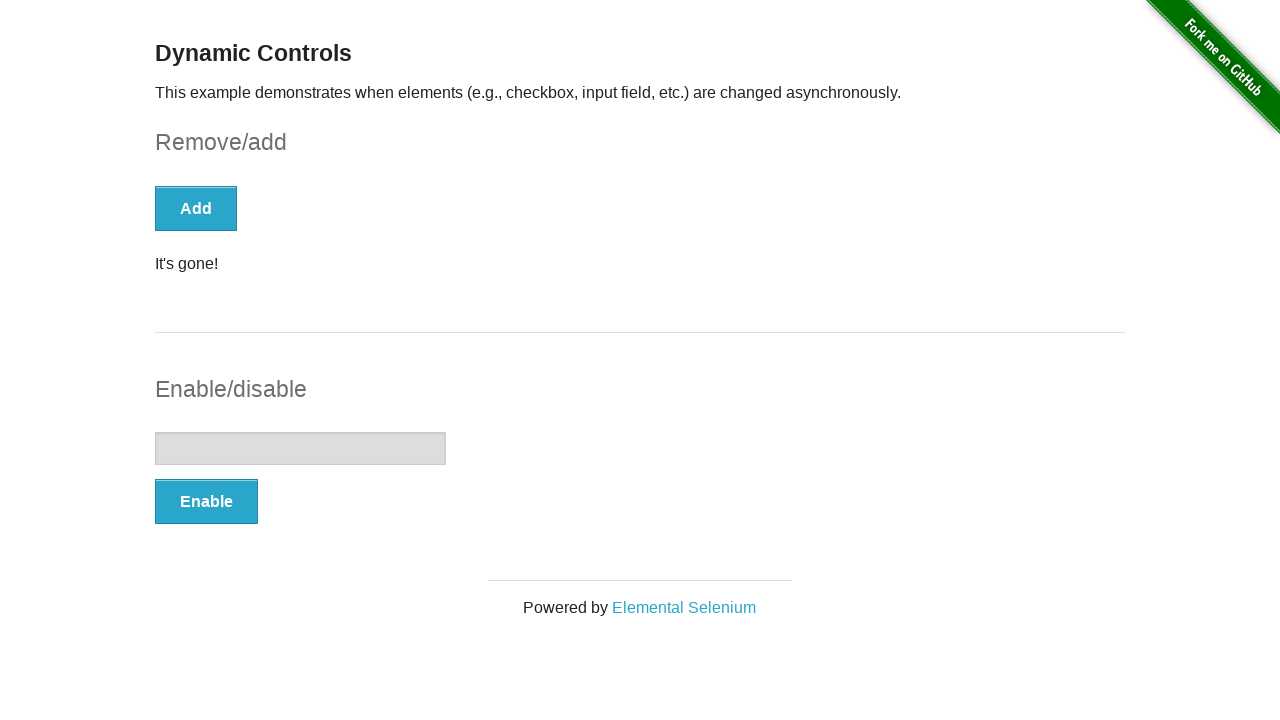

Clicked Add button to restore the checkbox at (196, 208) on xpath=//button[text()='Add']
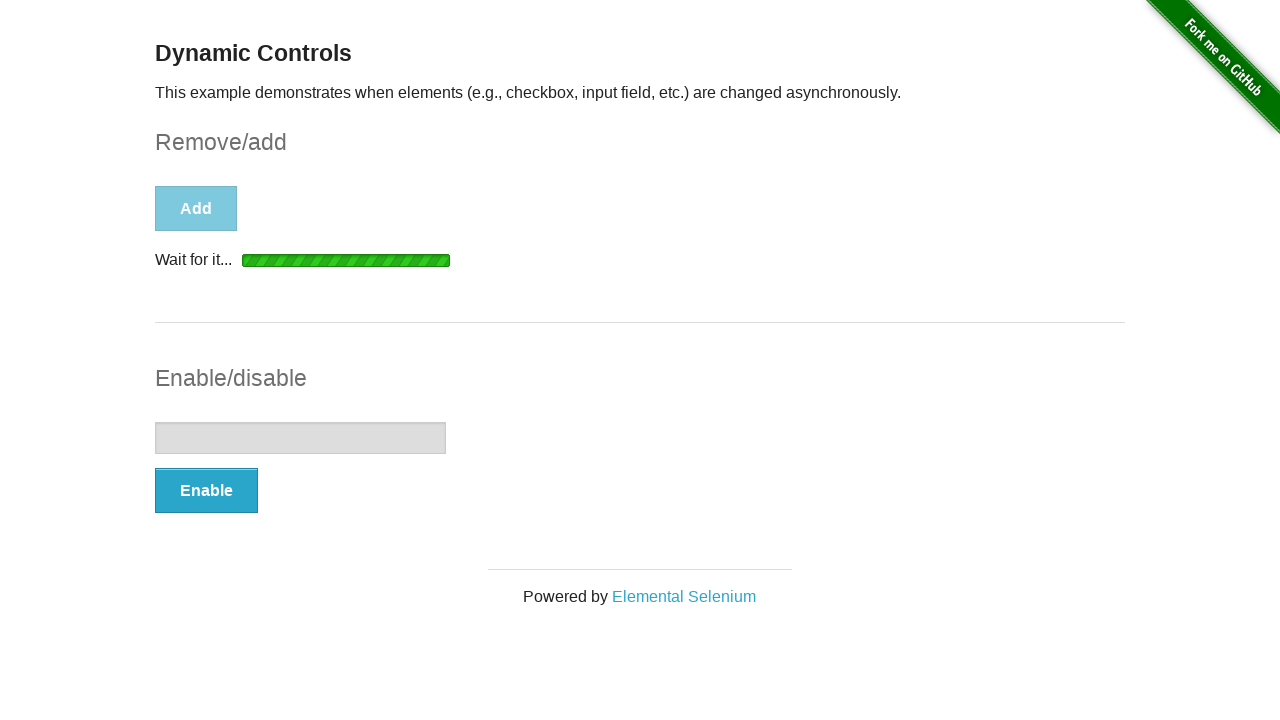

Waited for message element to appear after adding checkbox
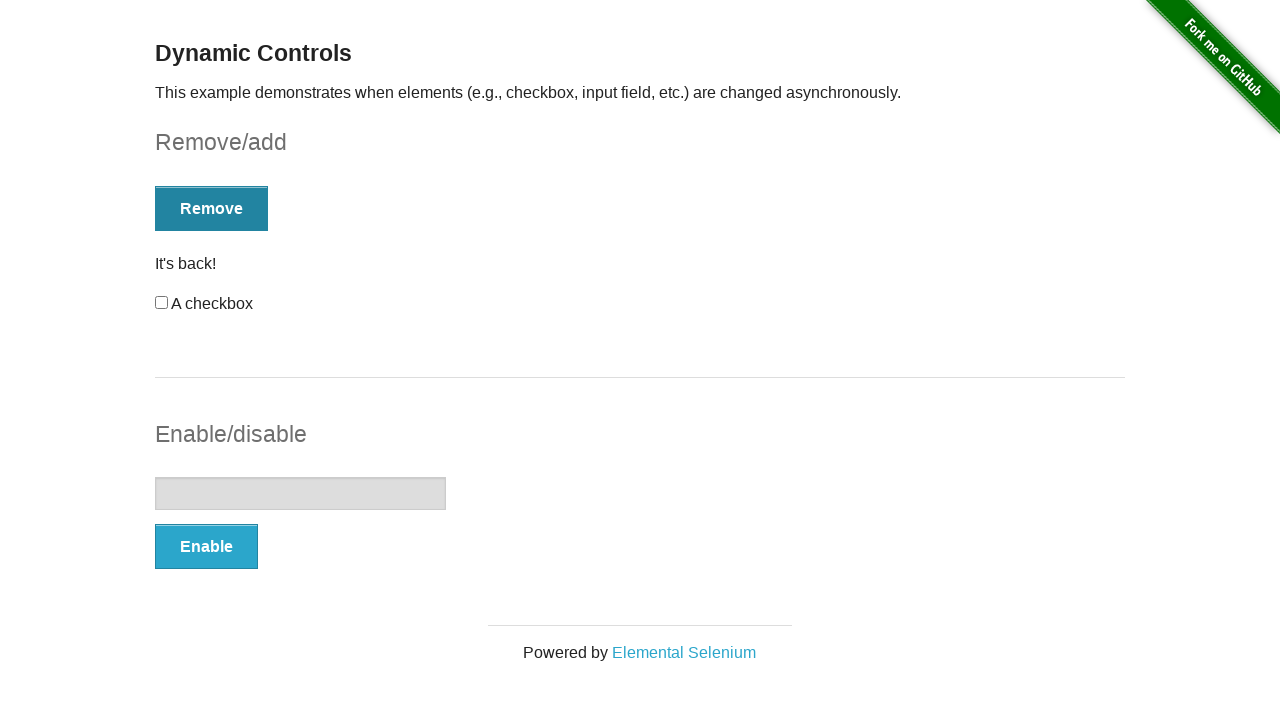

Verified "It's back!" message is visible
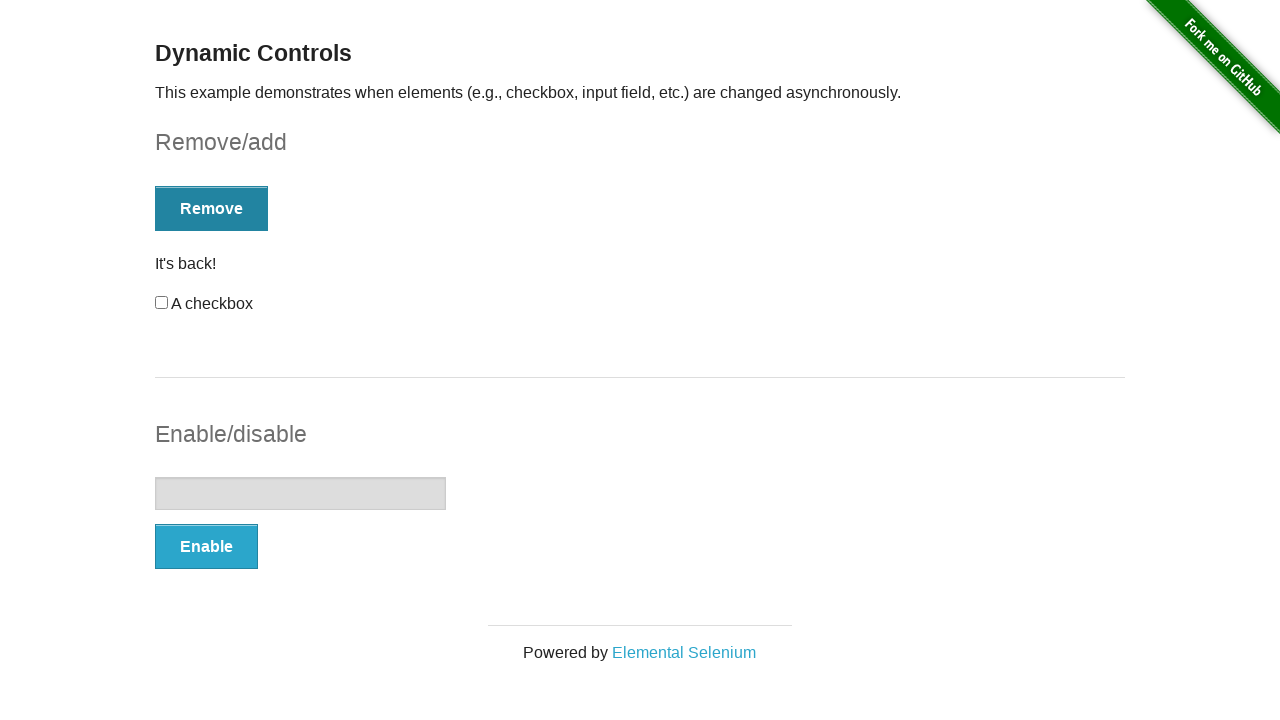

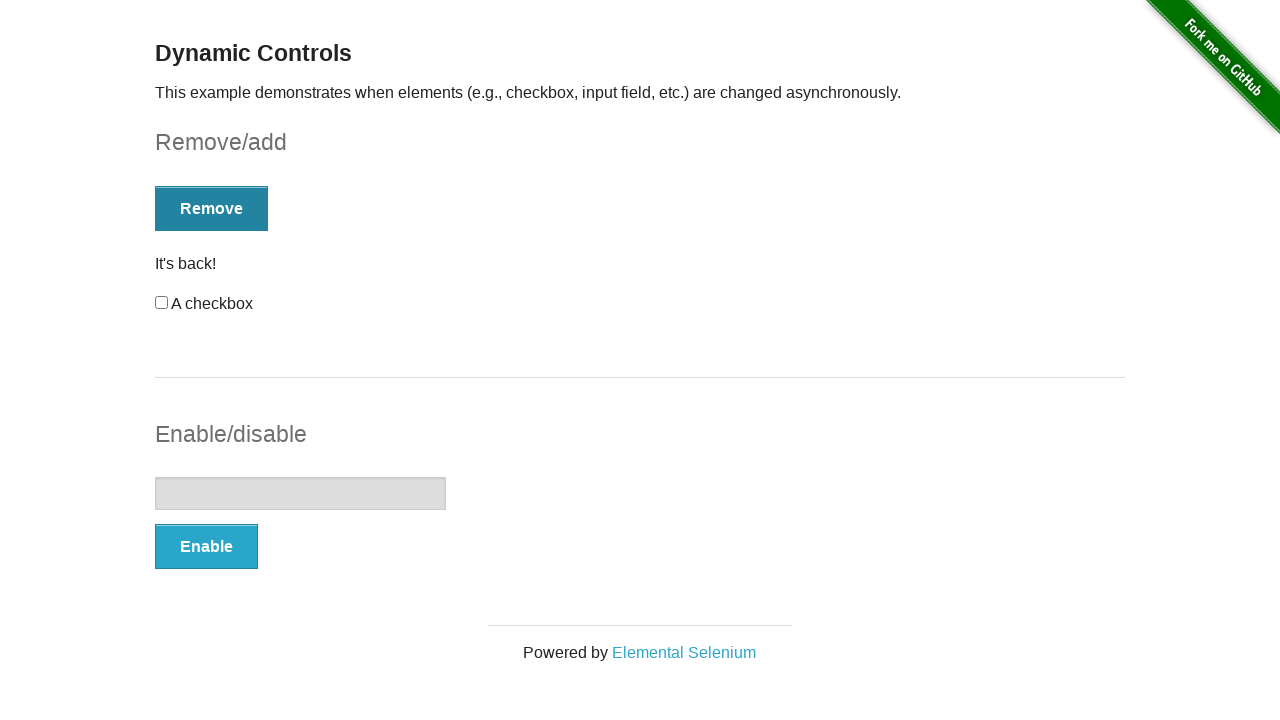